Tests the Playwright documentation site by clicking the "Get started" link and verifying navigation to the intro page

Starting URL: https://playwright.dev/

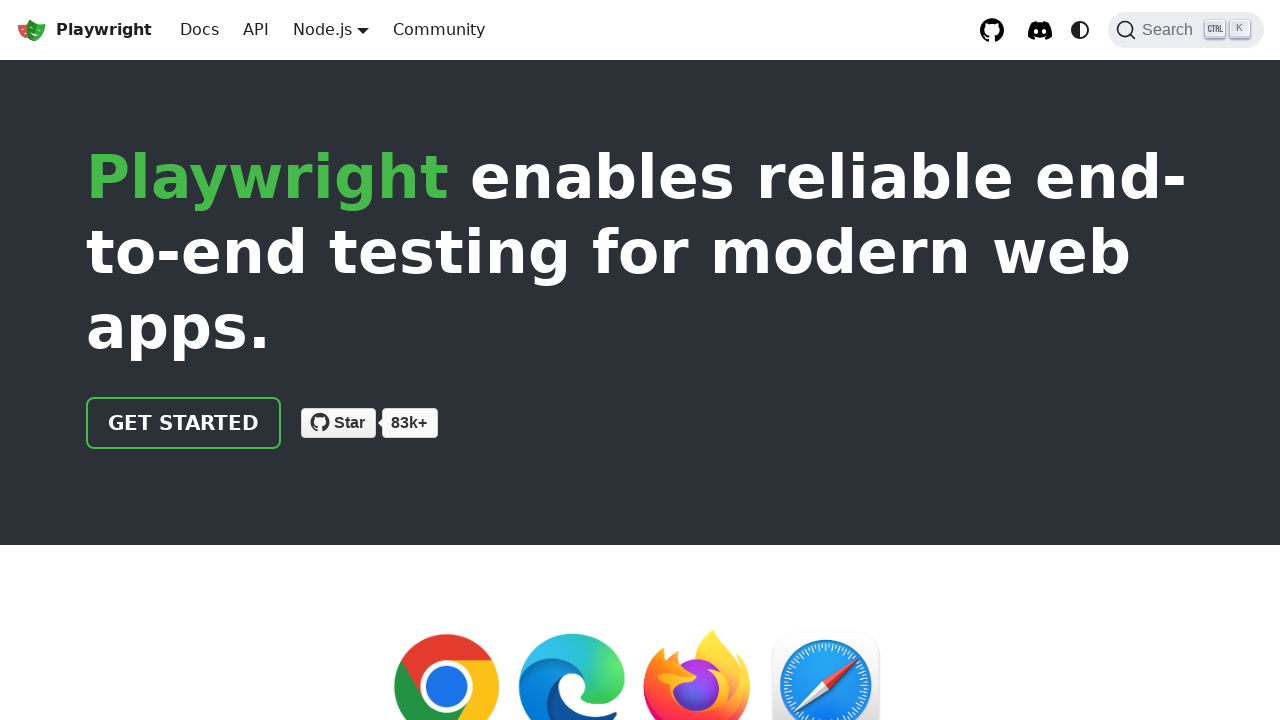

Clicked 'Get started' link on Playwright documentation home page at (184, 423) on internal:role=link[name="Get started"i]
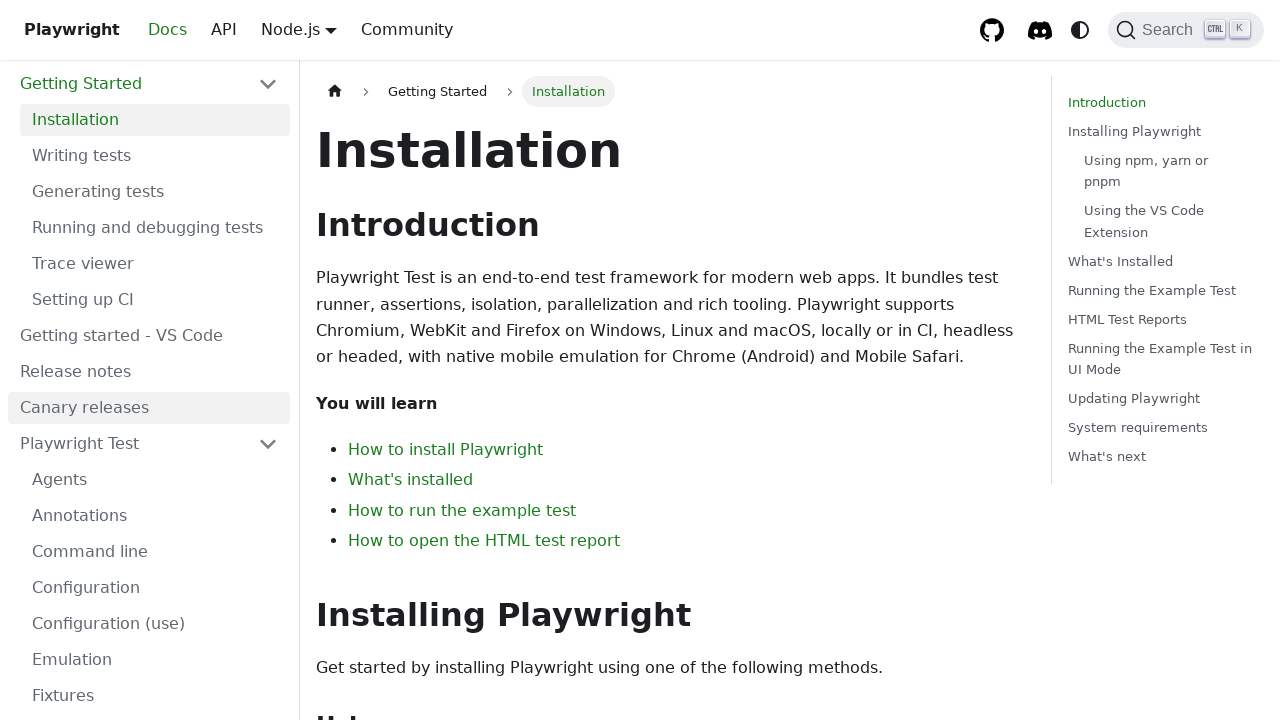

Navigated to intro page - URL verified to contain '/intro'
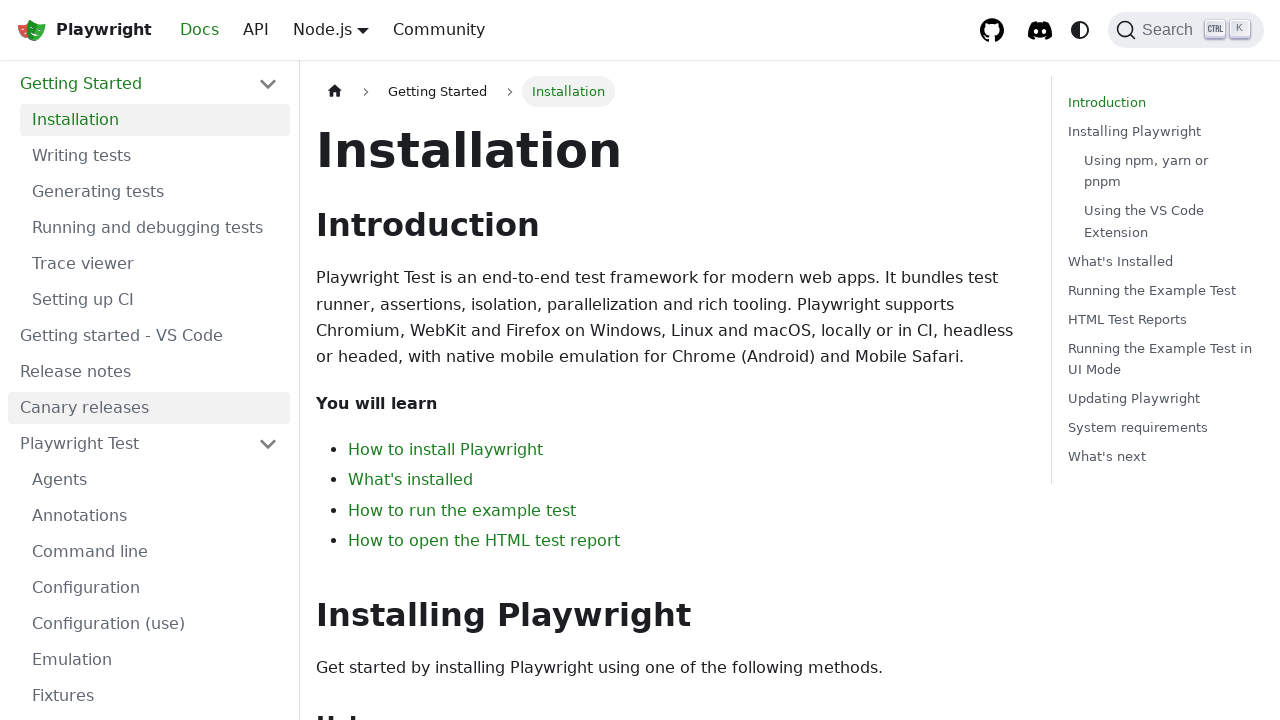

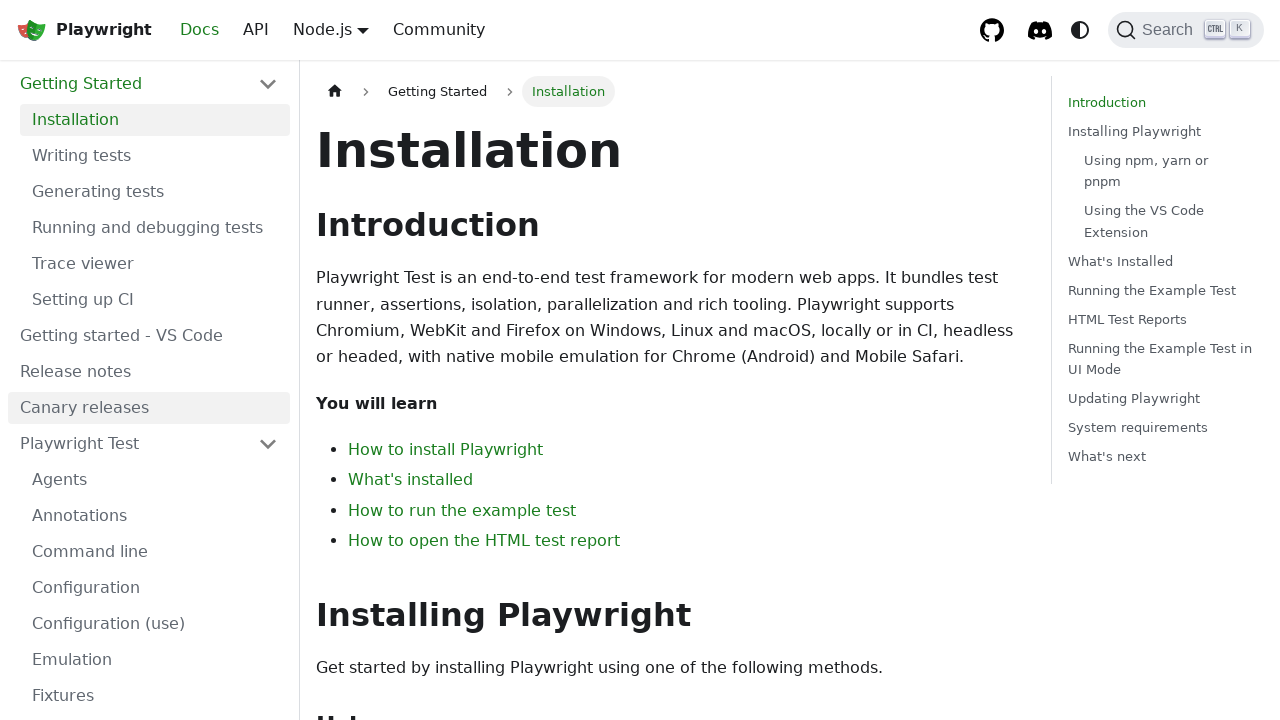